Navigates to Thomas Cook travel website homepage and waits for page to load

Starting URL: https://www.thomascook.com/

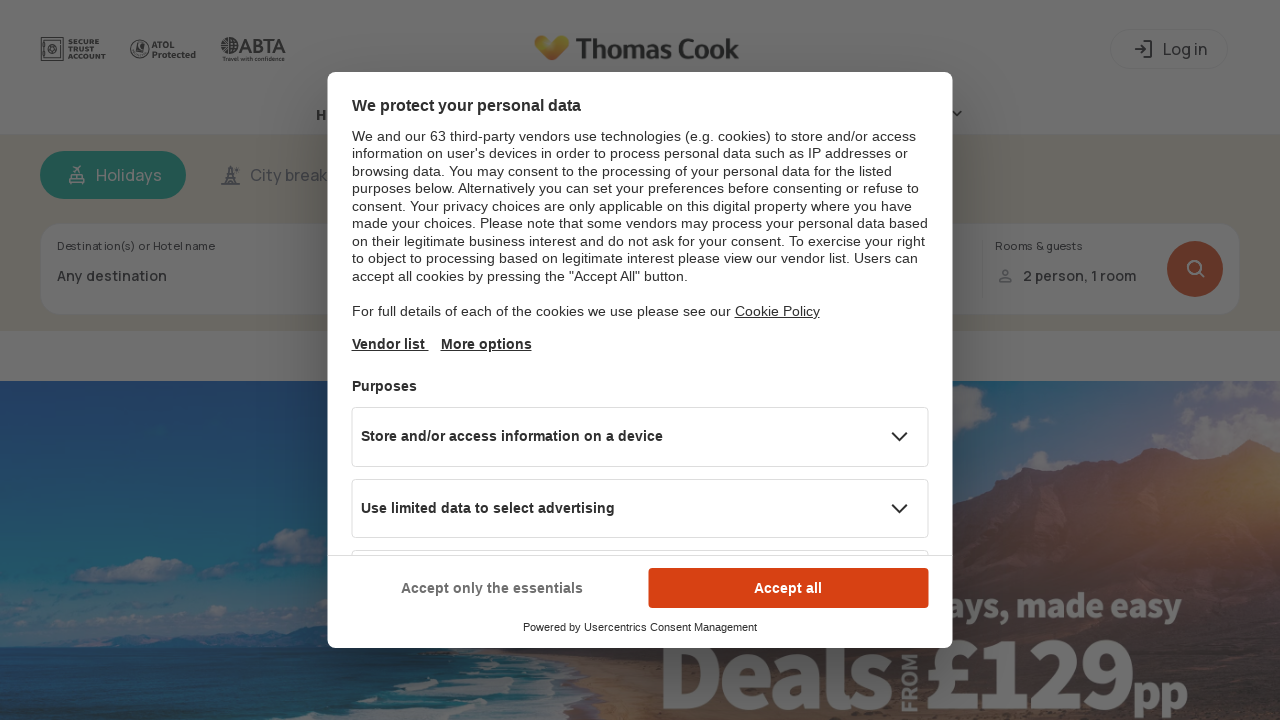

Navigated to Thomas Cook travel website homepage
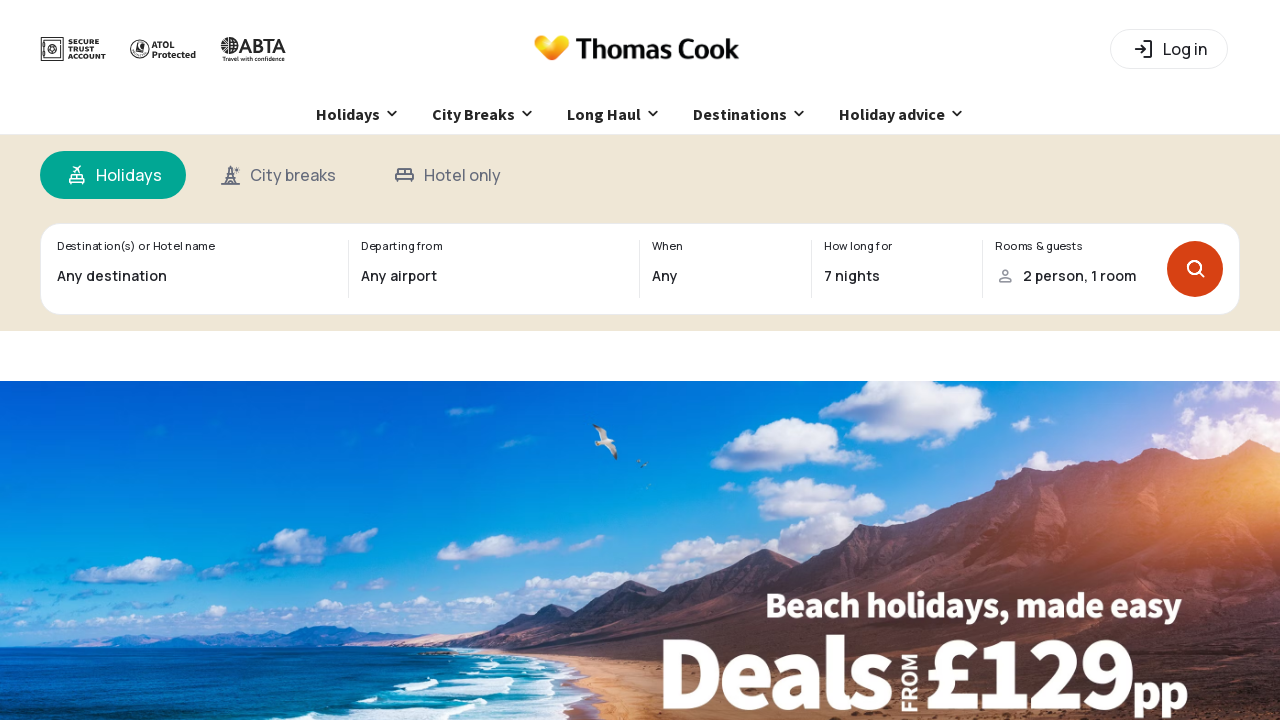

Page DOM content loaded
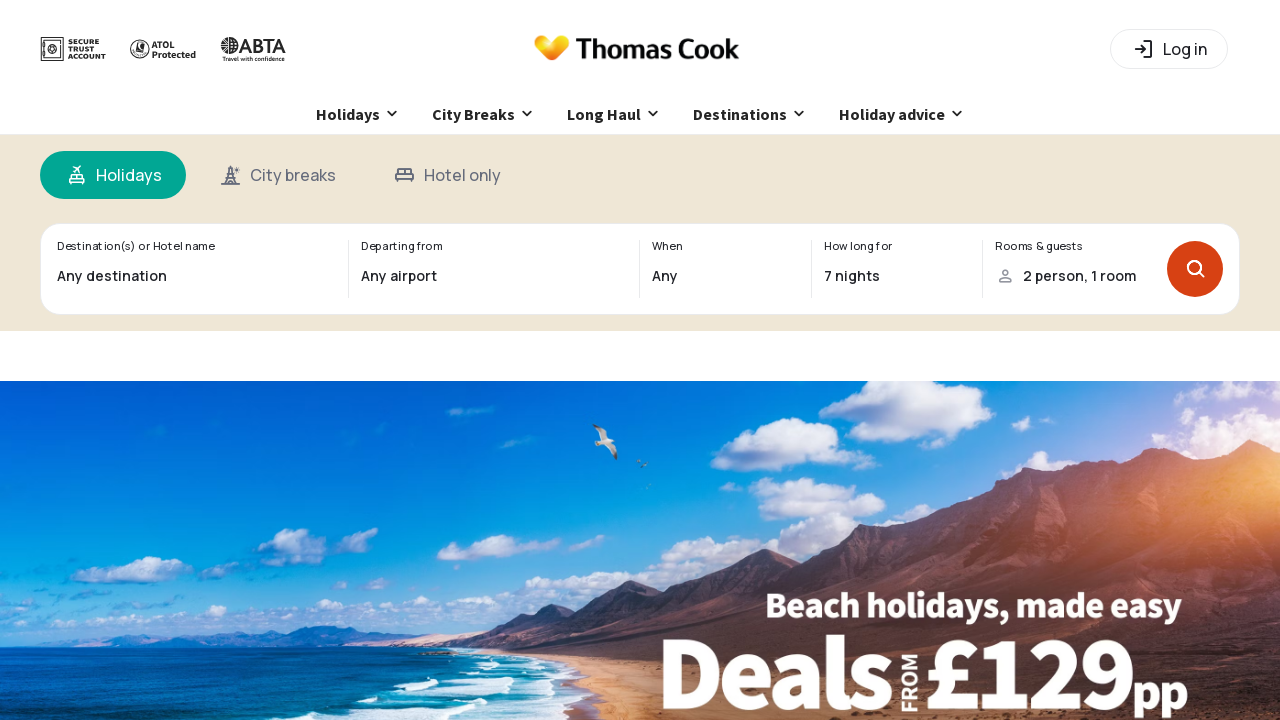

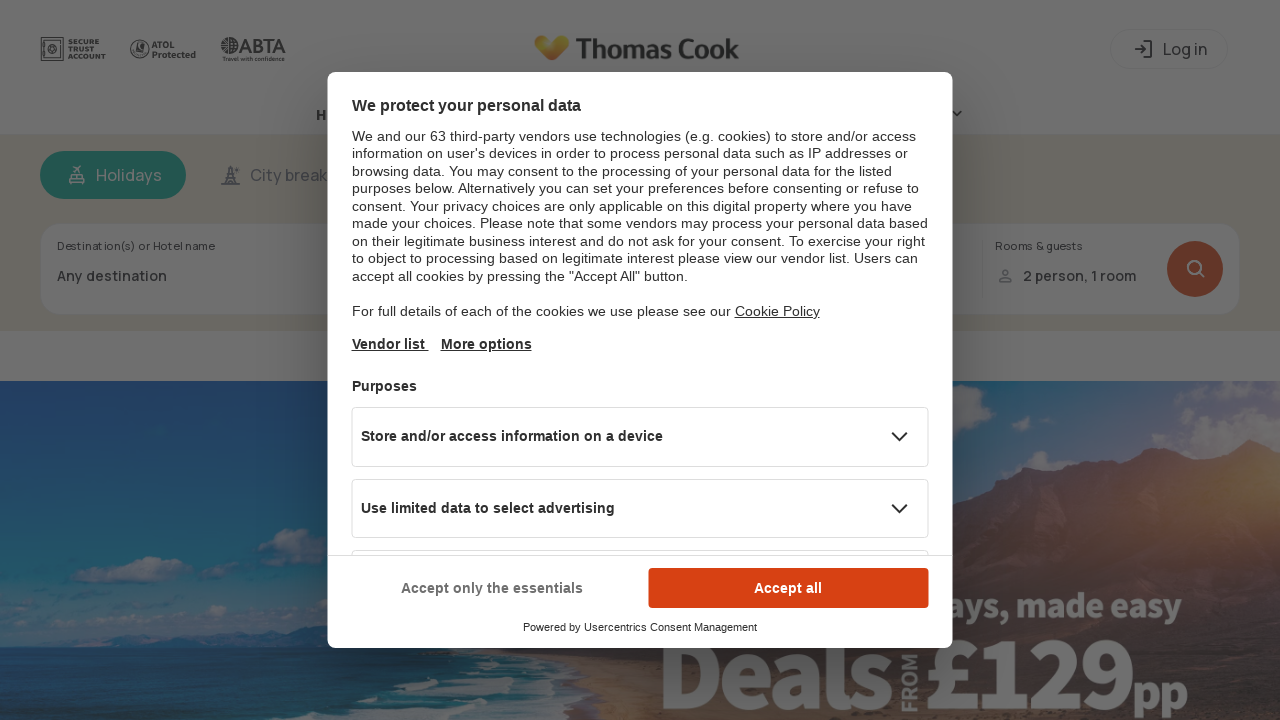